Finds a link with dynamically computed text (based on mathematical formula), clicks it to navigate to a registration form, fills out the form fields (first name, last name, city, country), and submits it.

Starting URL: http://suninjuly.github.io/find_link_text

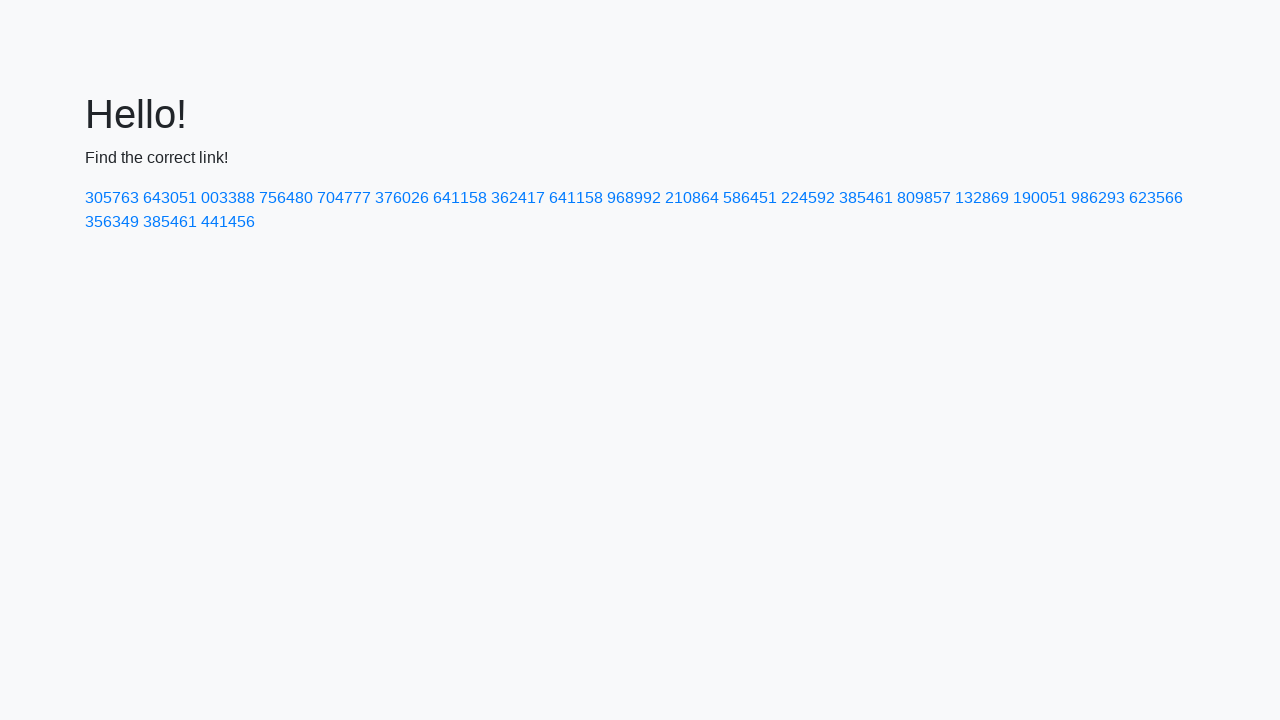

Clicked link with dynamically computed text '224592' at (808, 198) on a:has-text('224592')
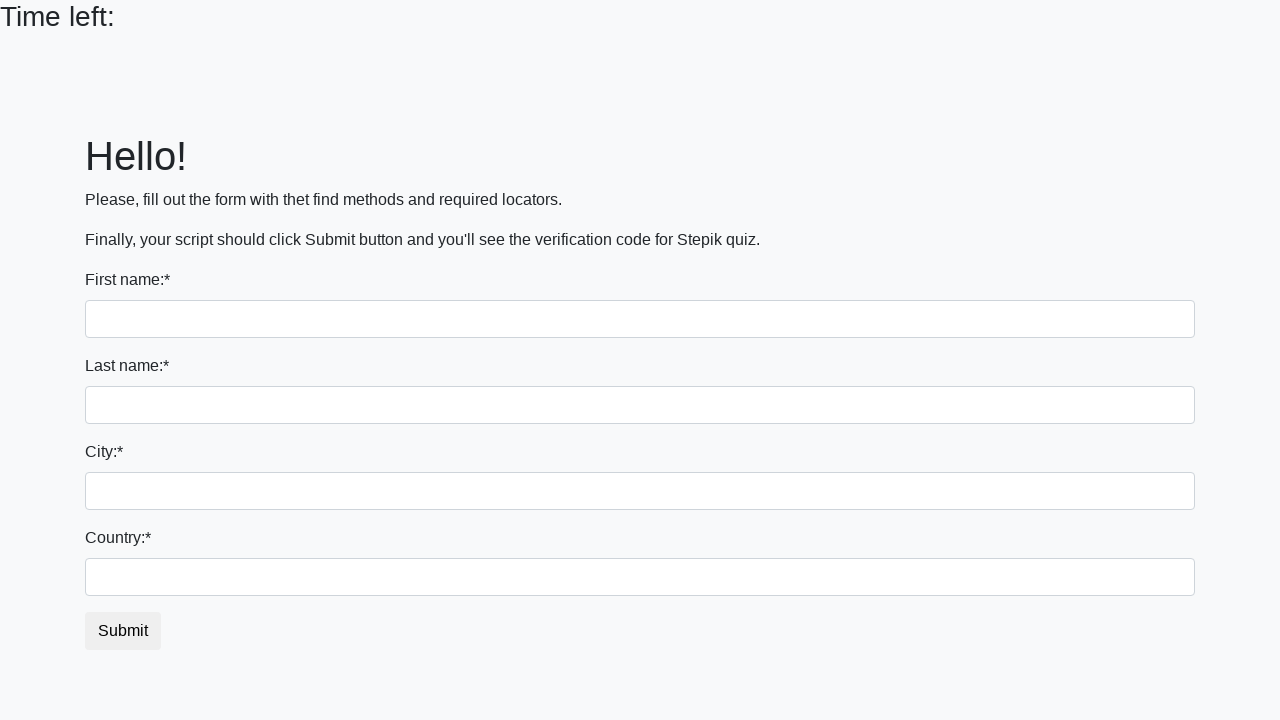

Registration form page loaded
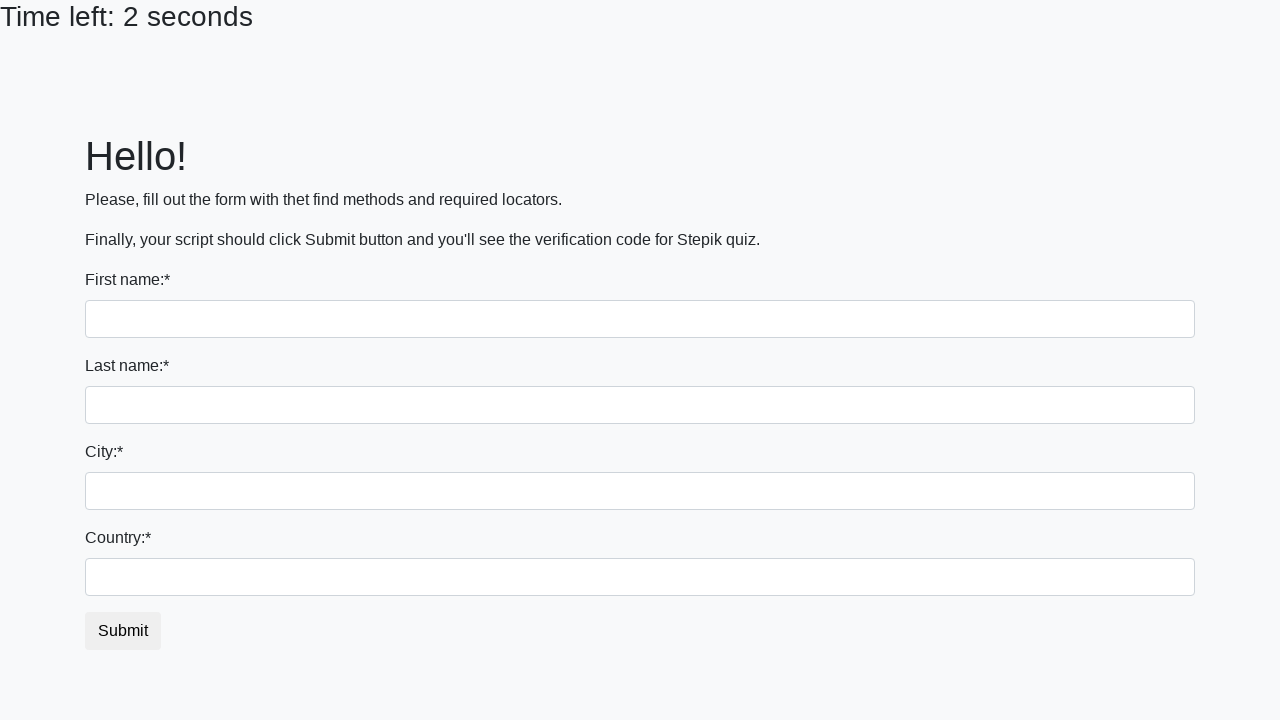

Filled first name field with 'Ivan' on input >> nth=0
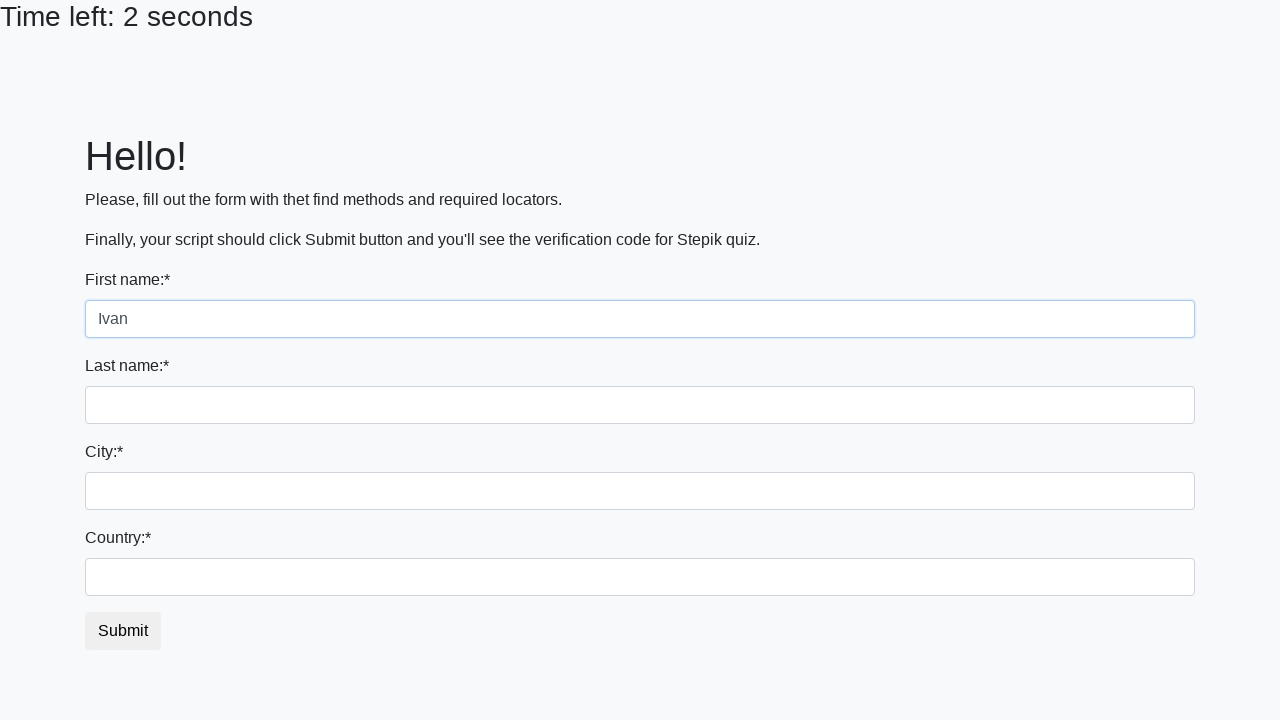

Filled last name field with 'Petrov' on input[name='last_name']
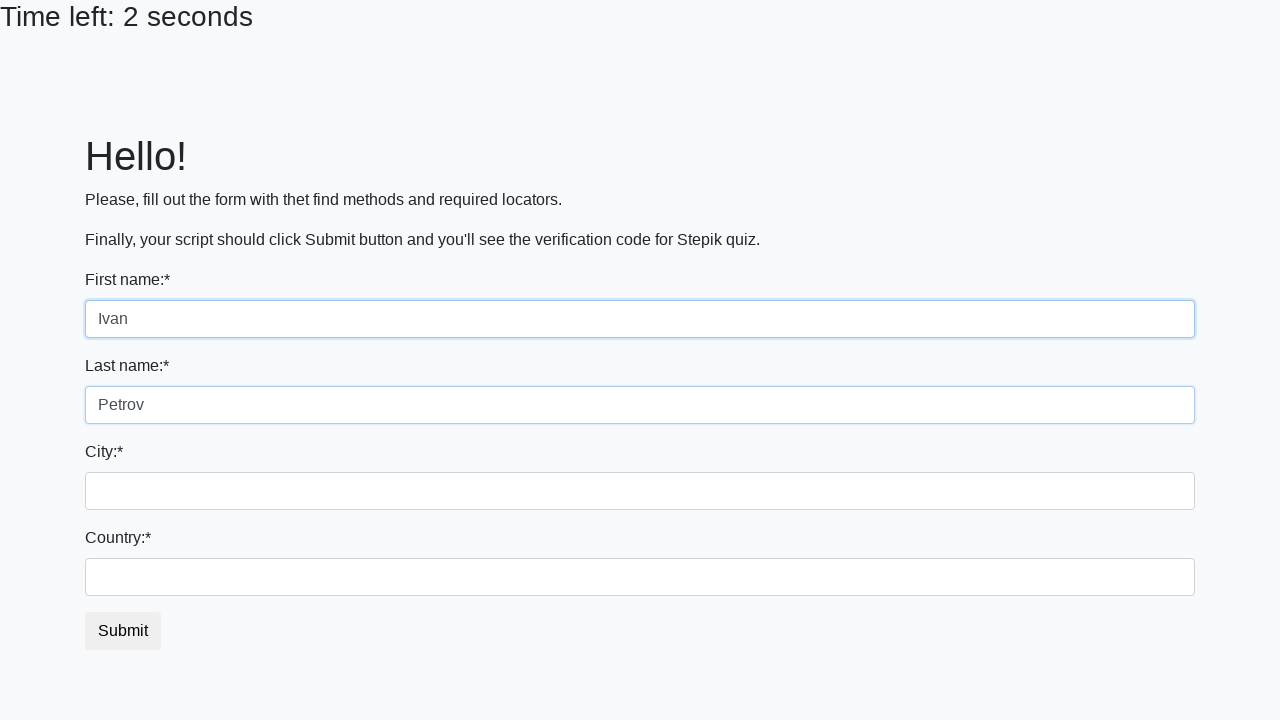

Filled city field with 'Smolensk' on .city
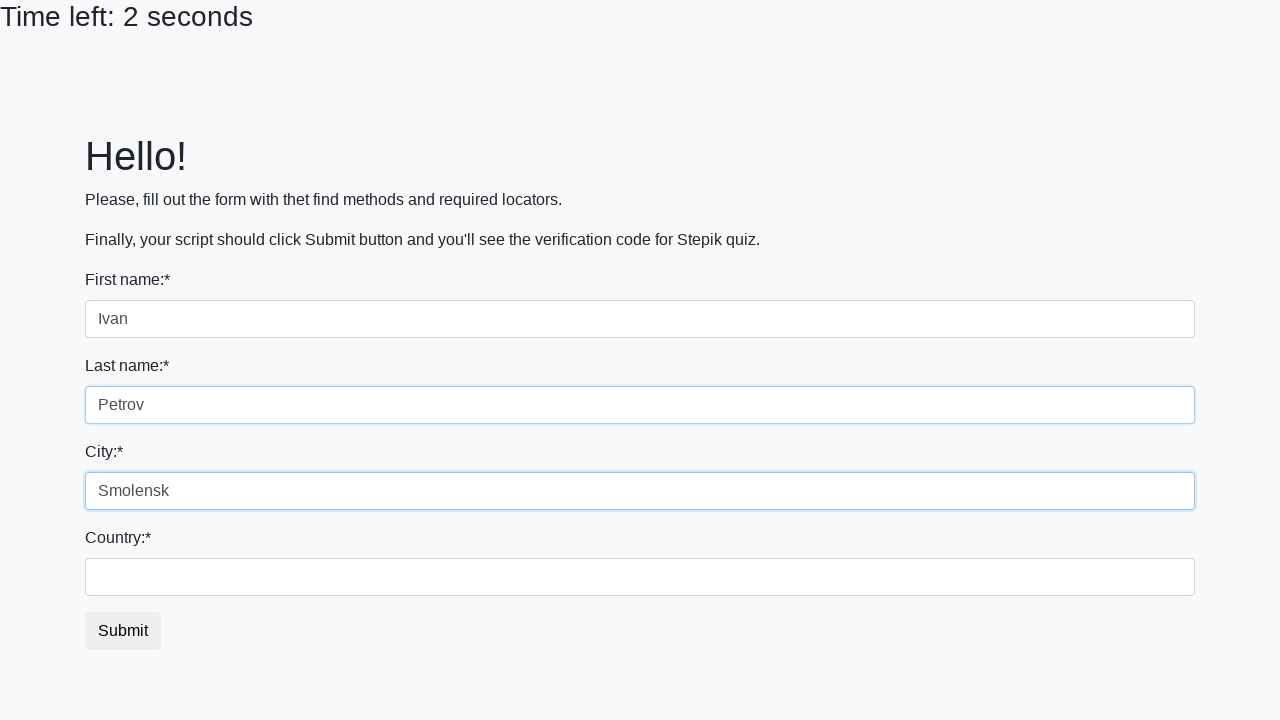

Filled country field with 'Russia' on #country
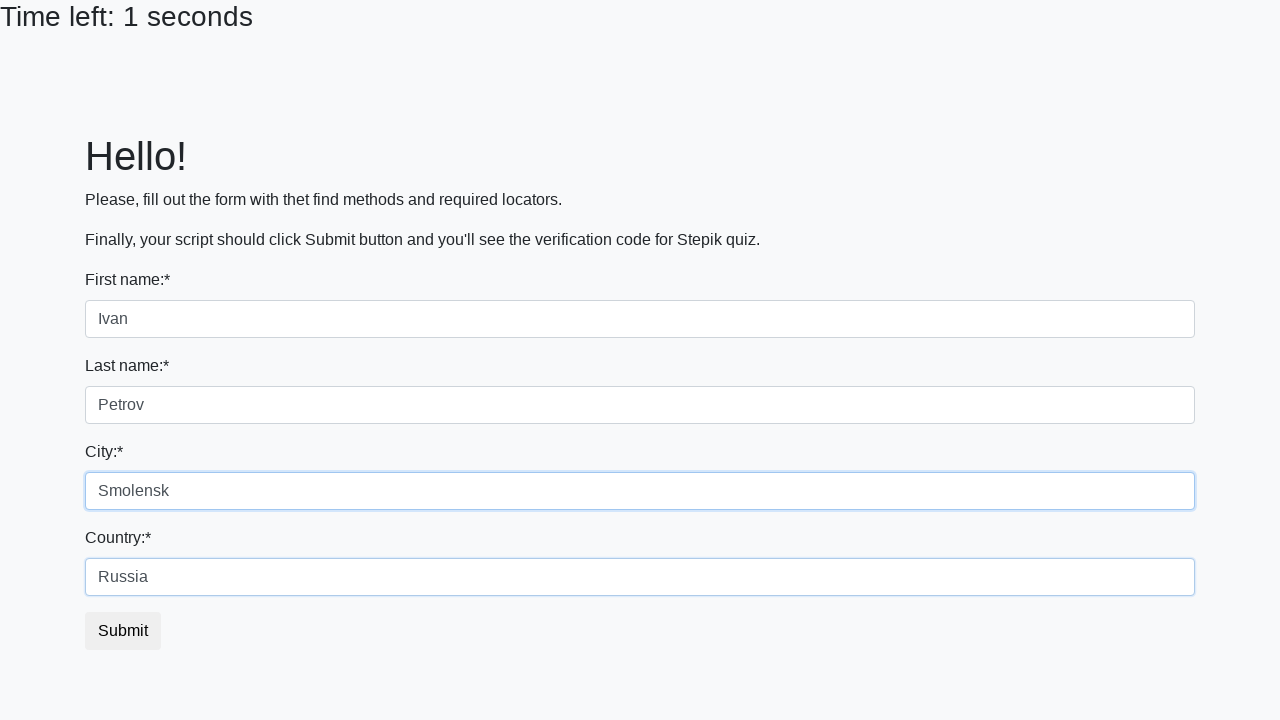

Clicked submit button to submit the form at (123, 631) on button.btn
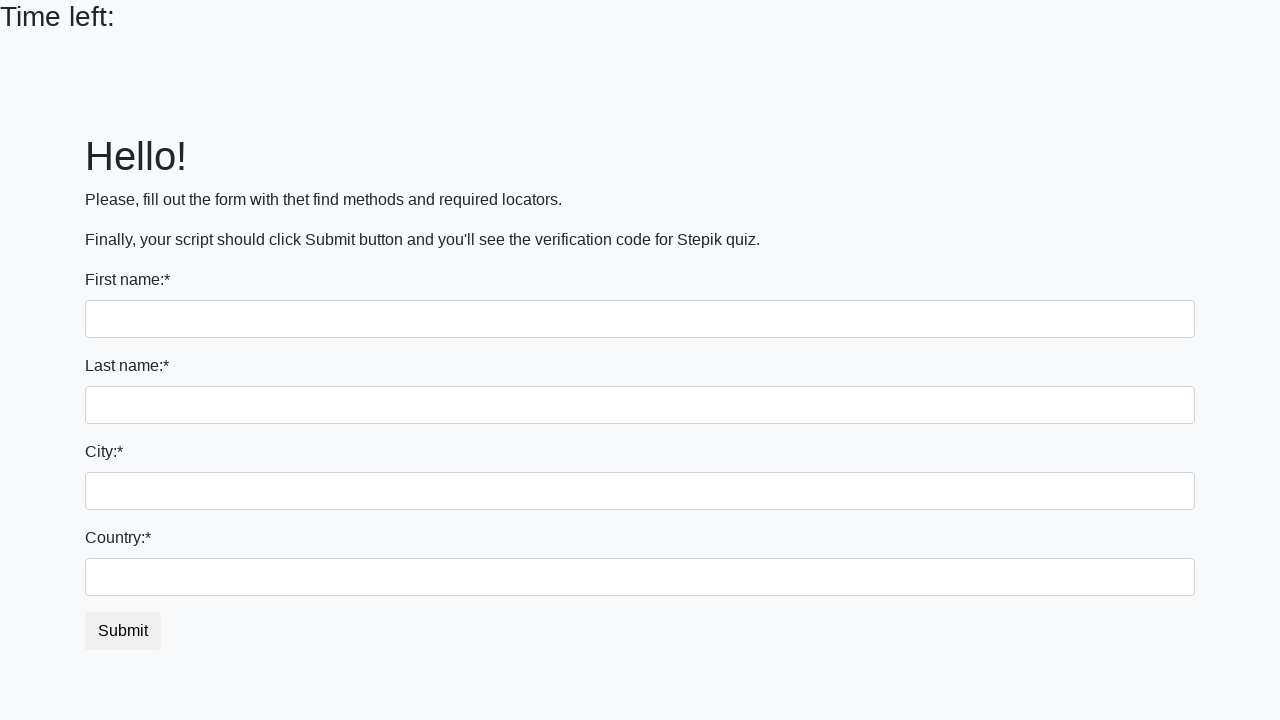

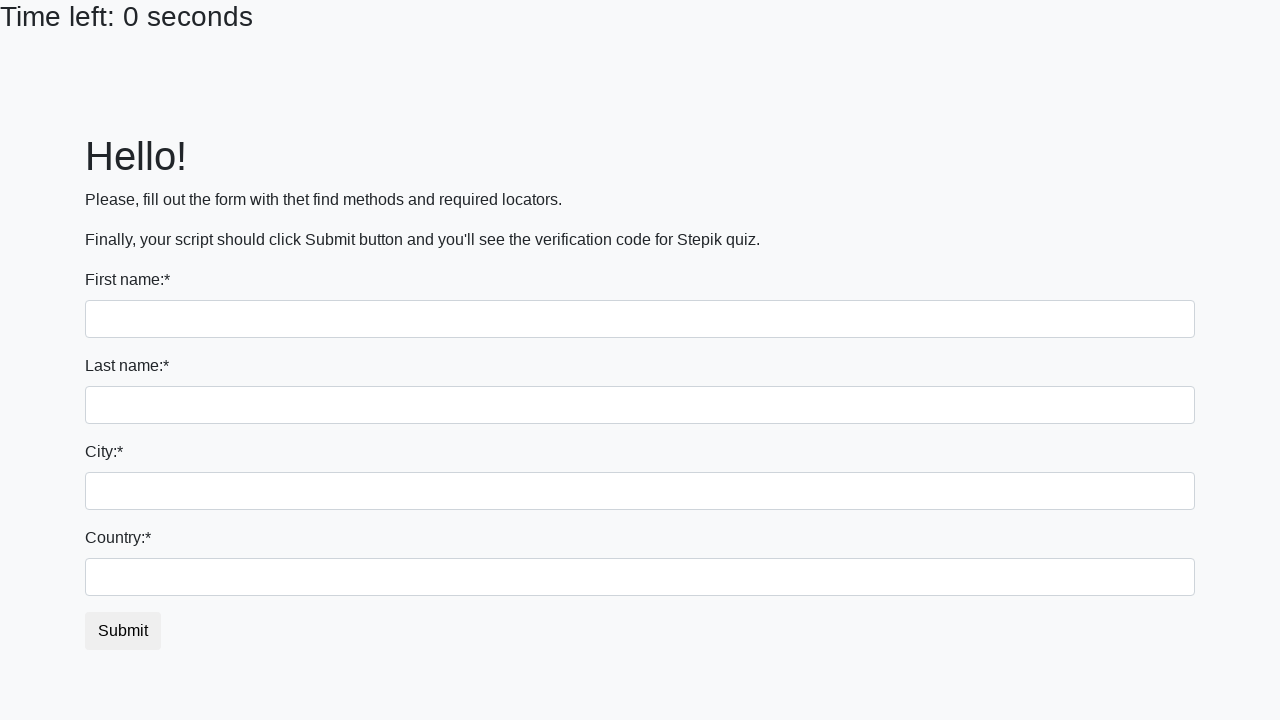